Tests back and forth navigation by clicking on A/B Testing link, verifying the page title, navigating back, and verifying the home page title

Starting URL: https://practice.cydeo.com

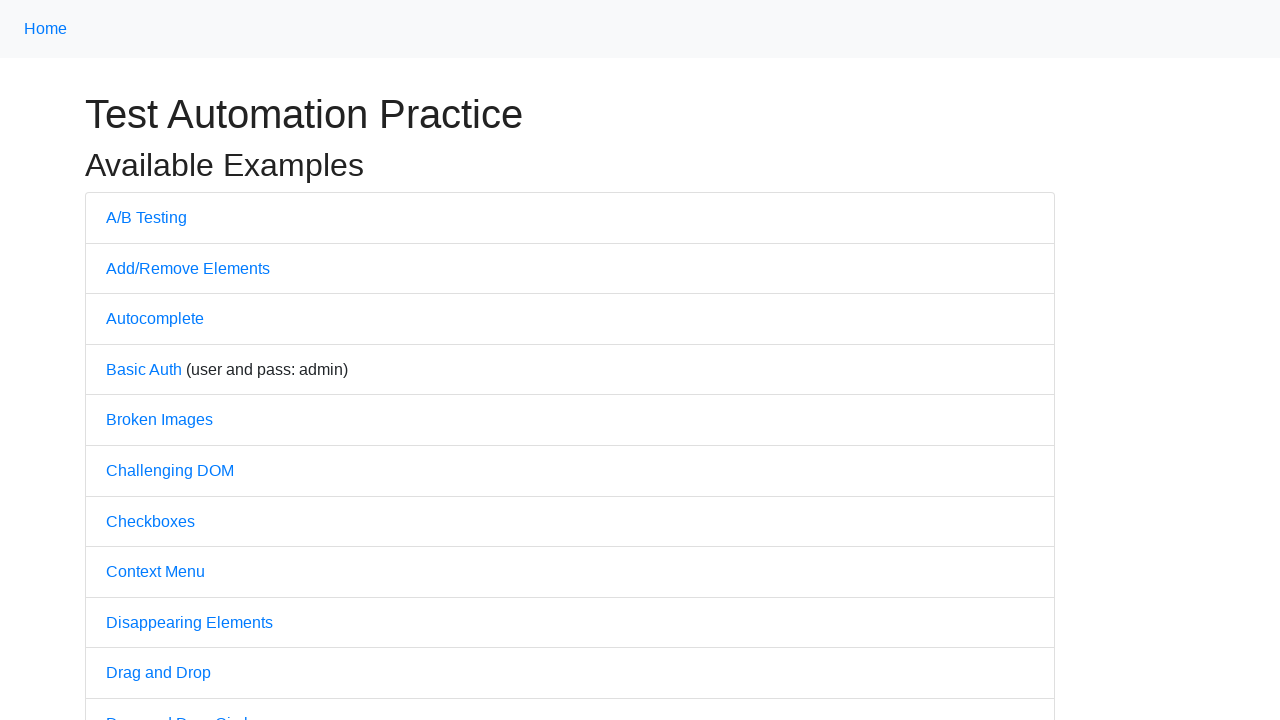

Clicked on A/B Testing link at (146, 217) on a:text('A/B Testing')
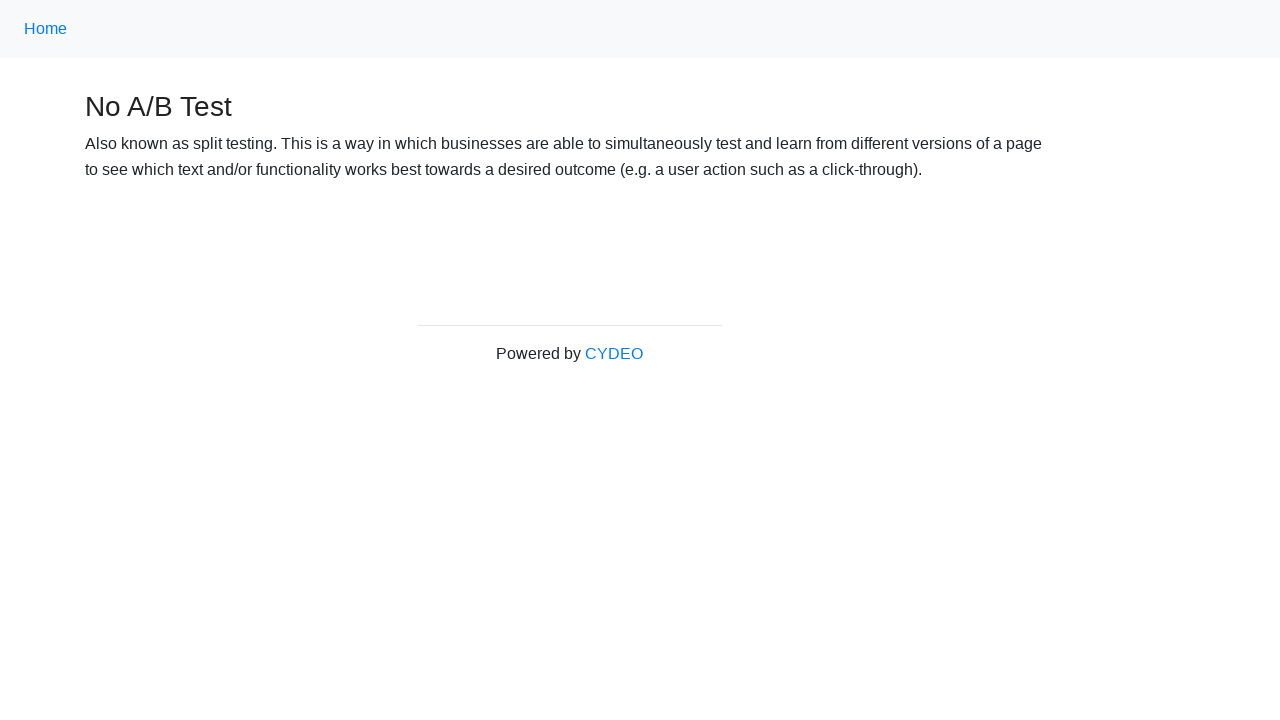

Page loaded after clicking A/B Testing link
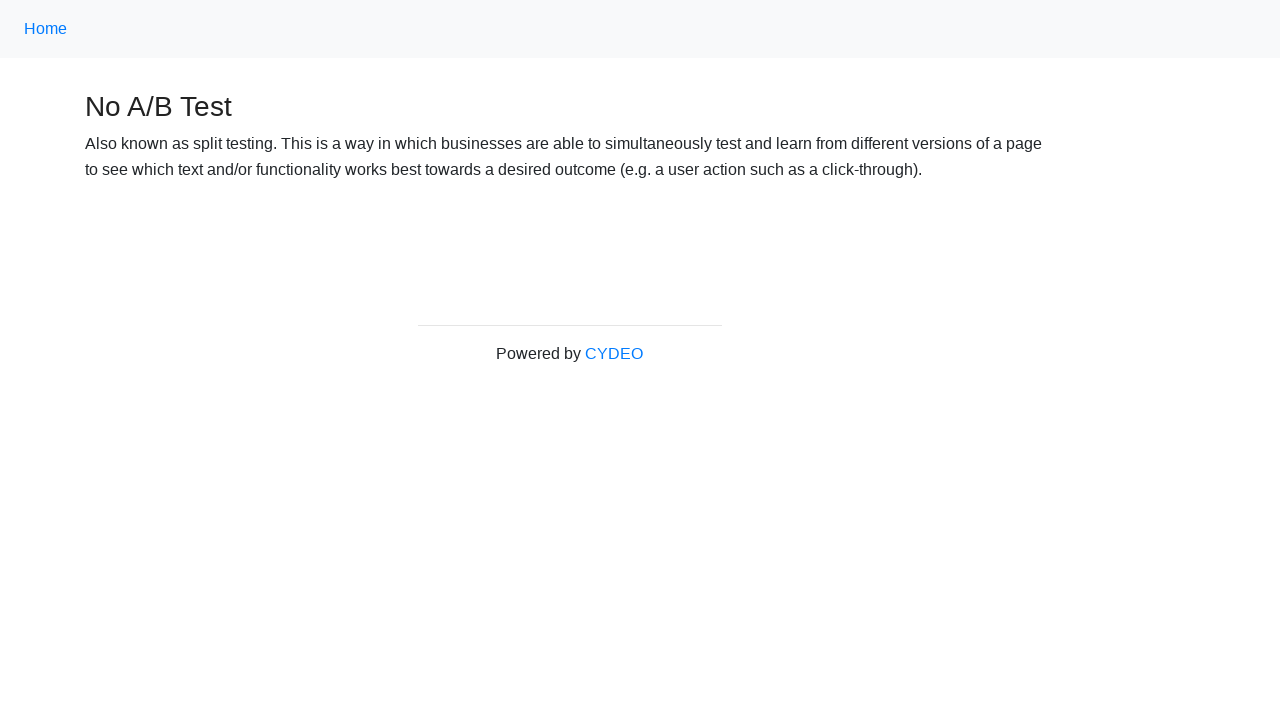

Verified page title is 'No A/B Test'
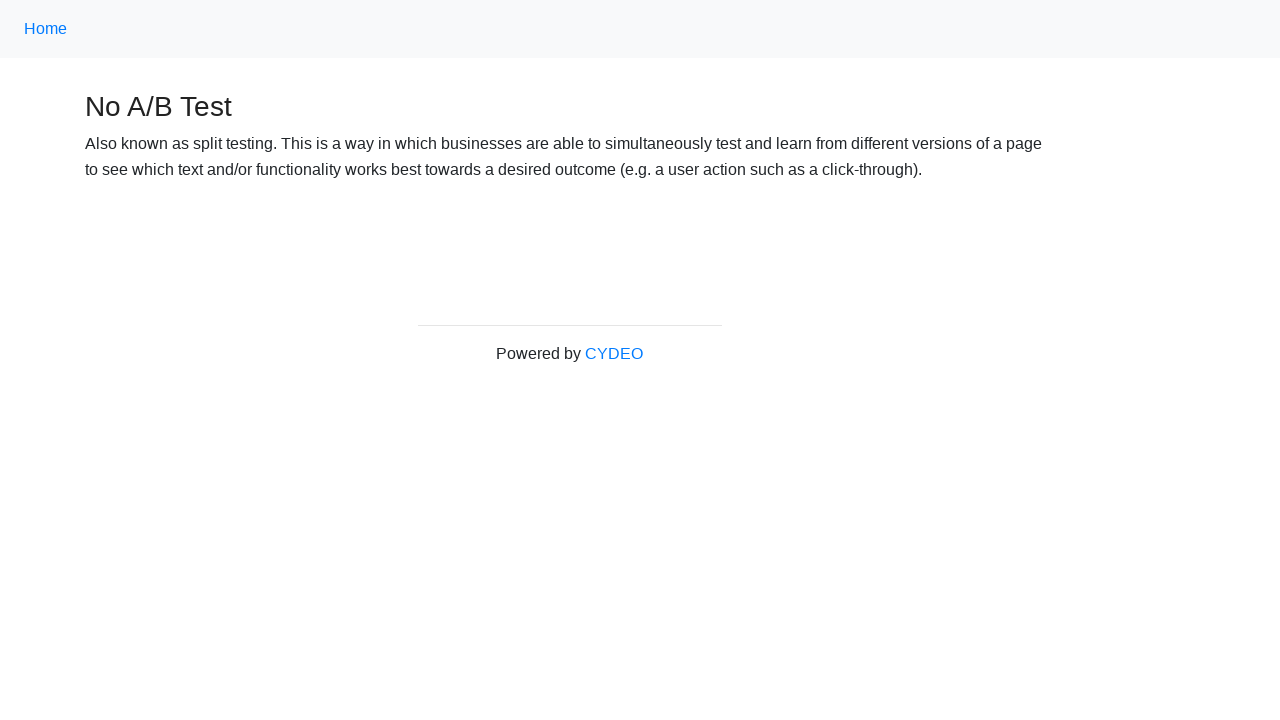

Navigated back to home page
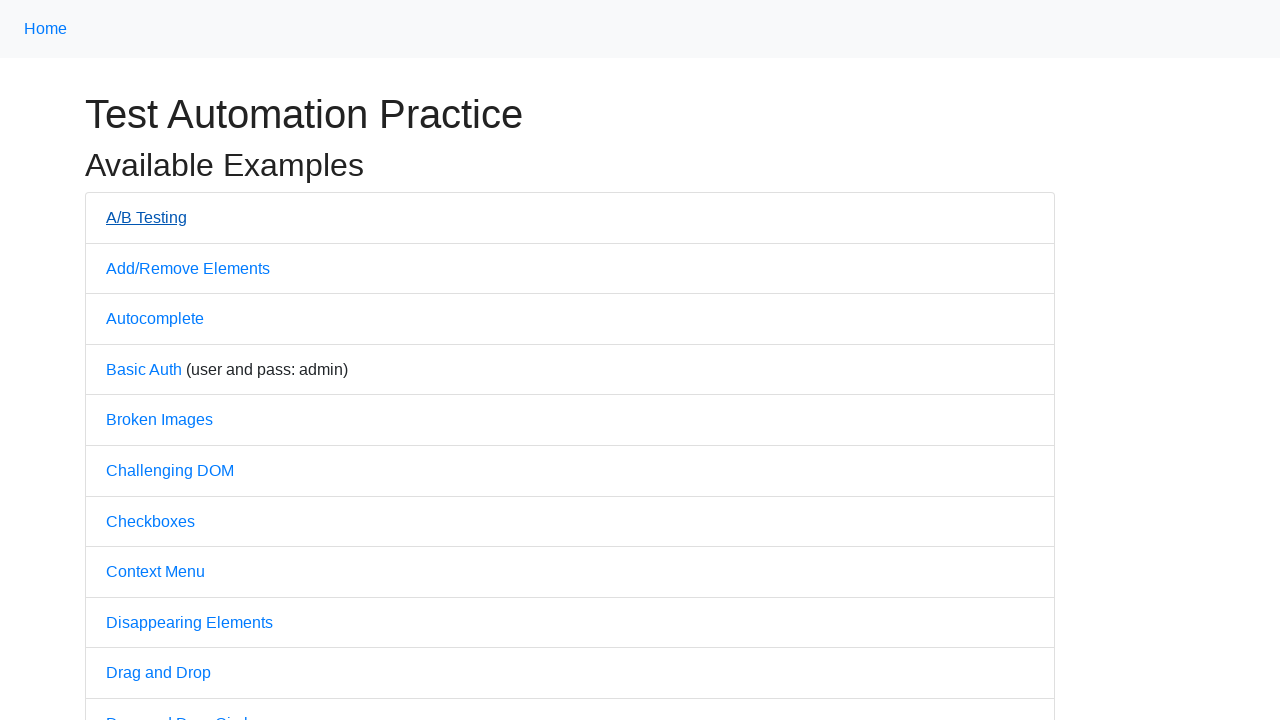

Home page loaded after navigating back
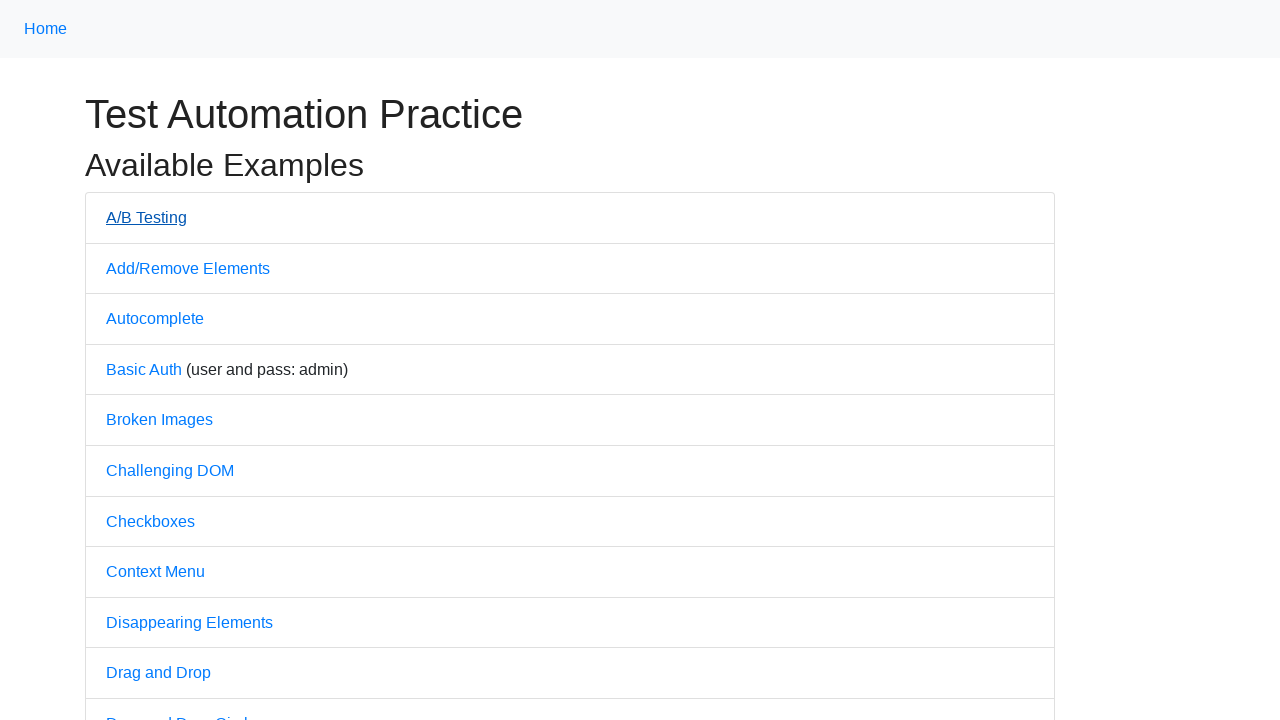

Verified home page title is 'Practice'
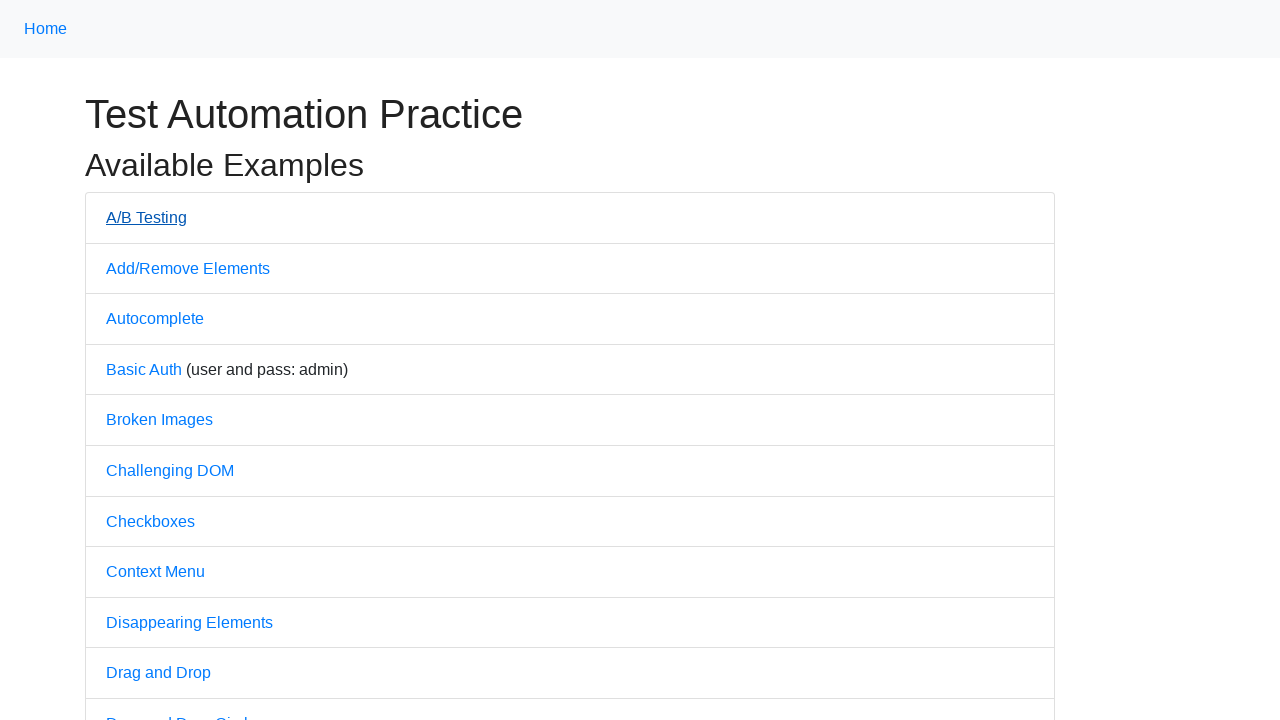

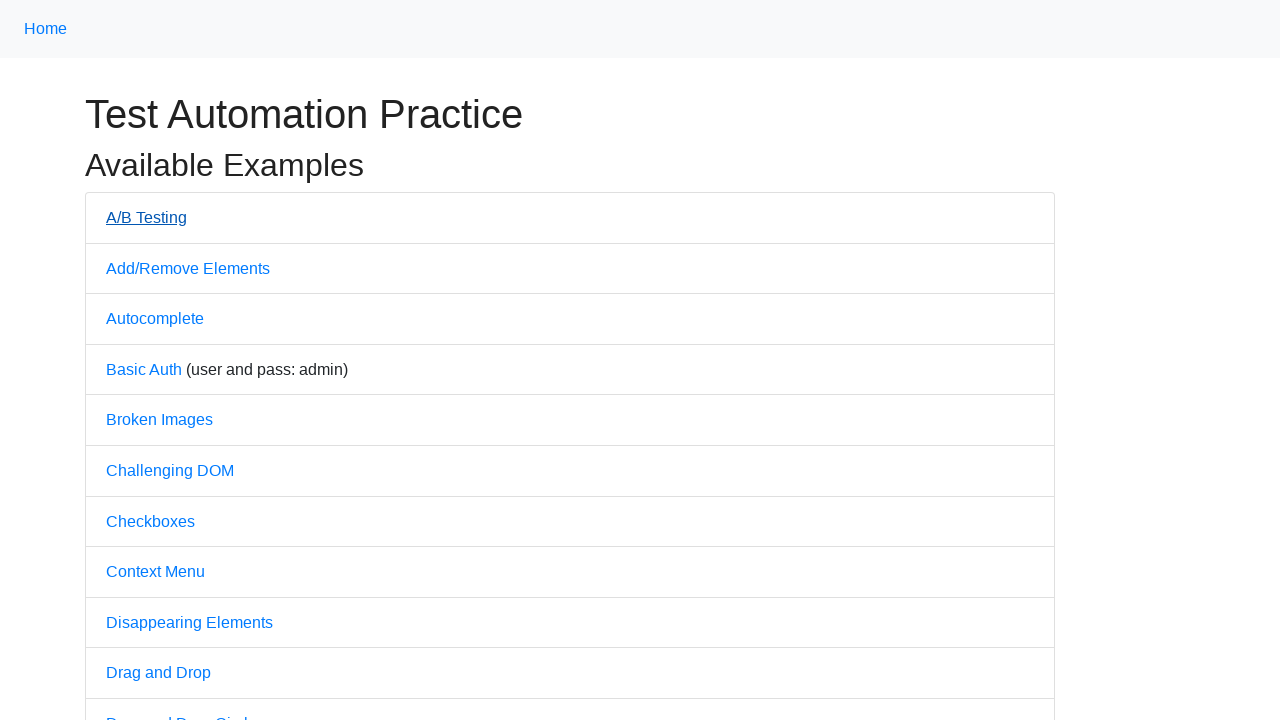